Tests the FAQ accordion functionality by scrolling to the questions section and clicking on a cancellation question to verify the answer text is displayed correctly

Starting URL: https://qa-scooter.praktikum-services.ru/

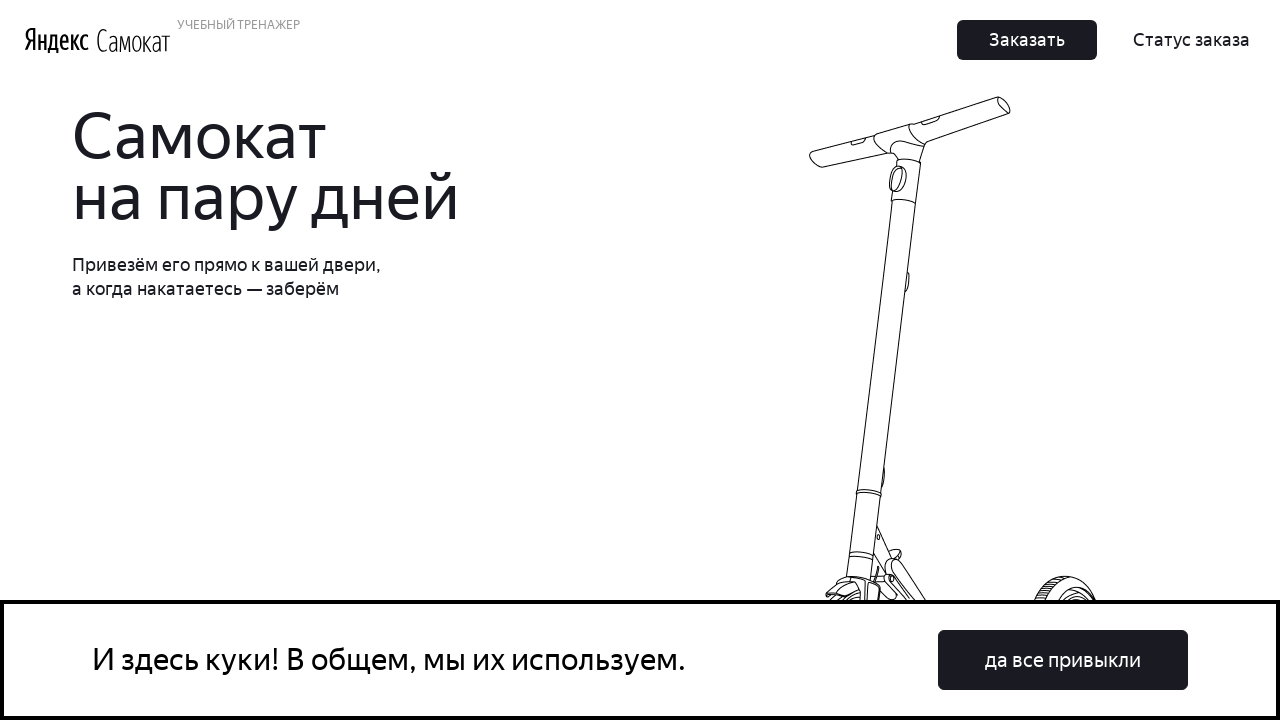

Scrolled down 700px in the page
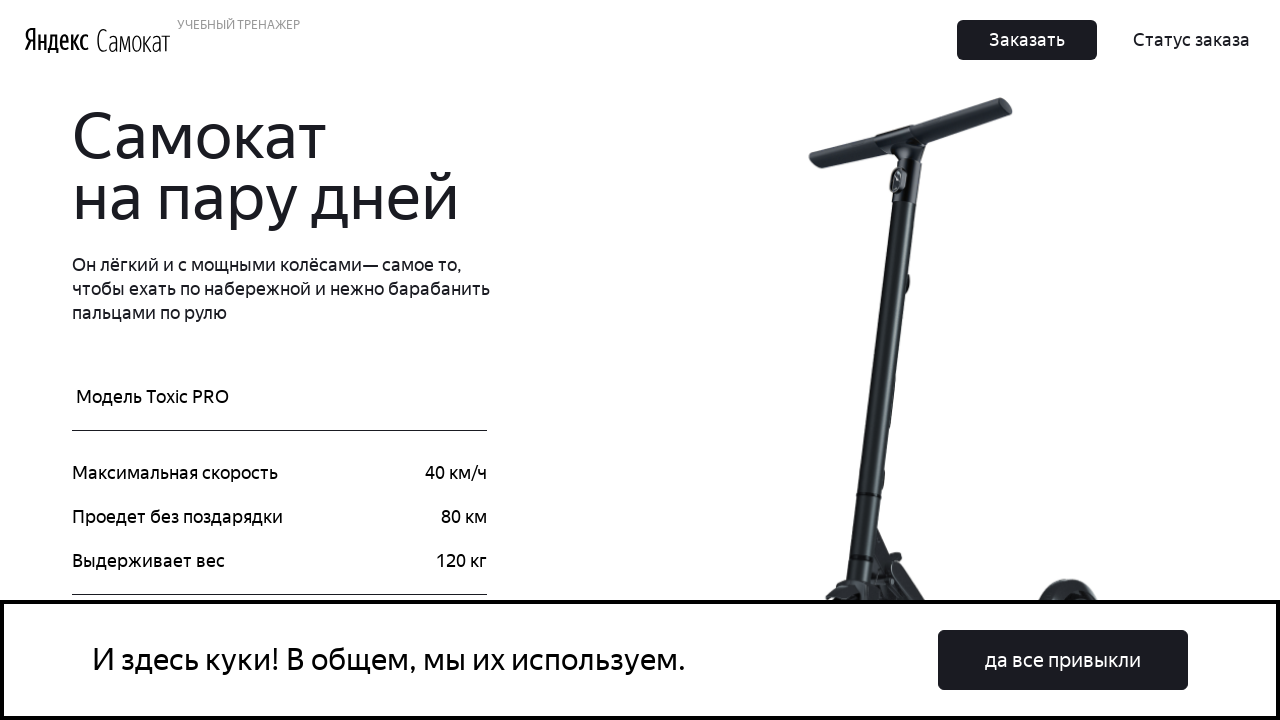

Waited 500ms for scroll animation to complete
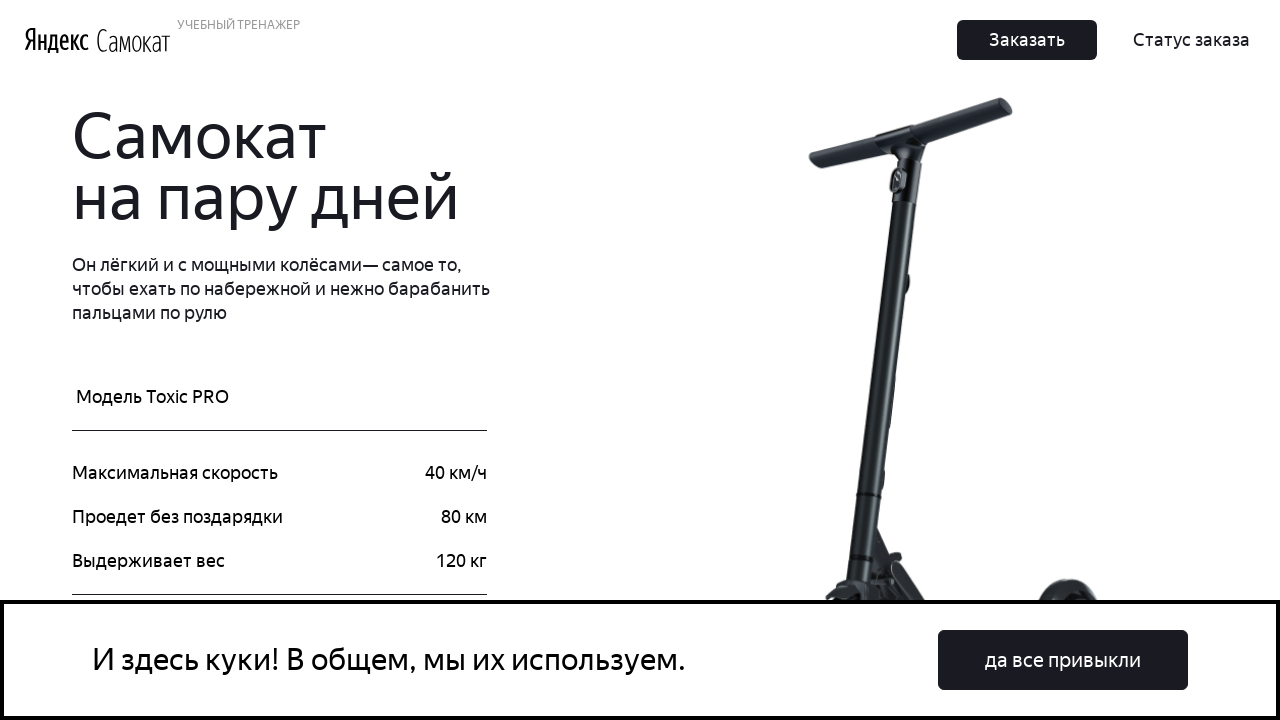

Scrolled down 700px in the page
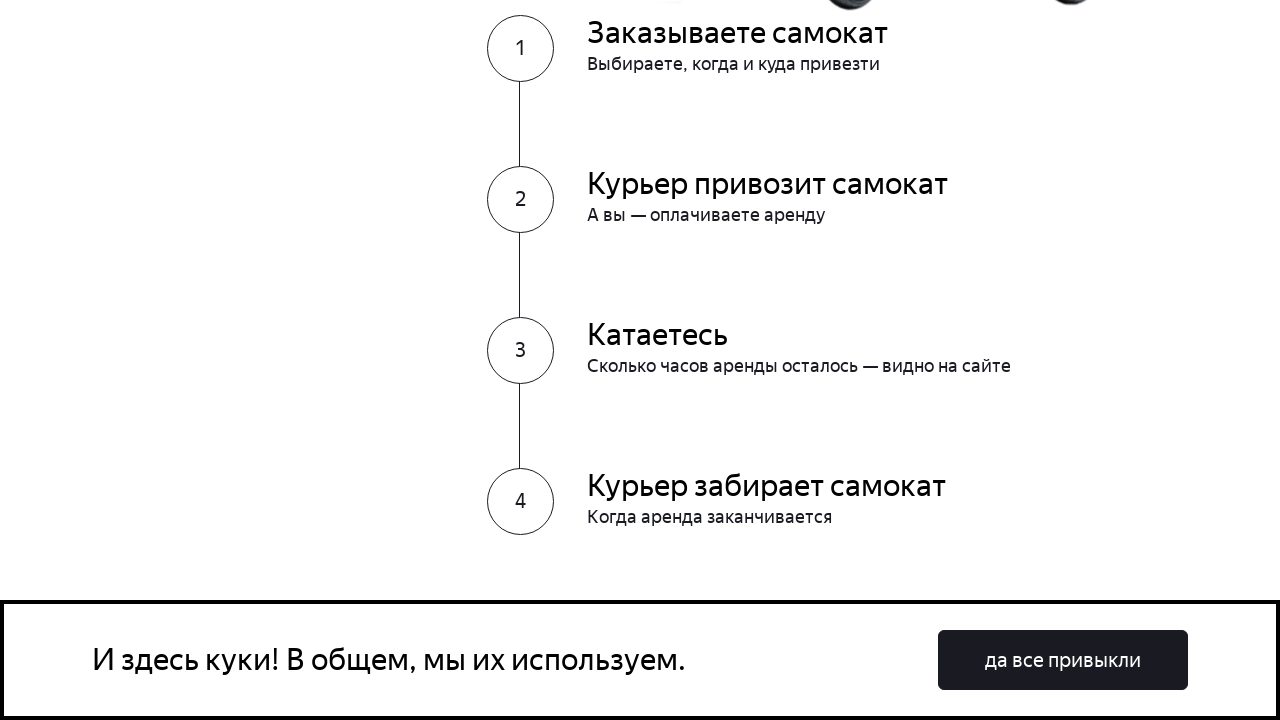

Waited 500ms for scroll animation to complete
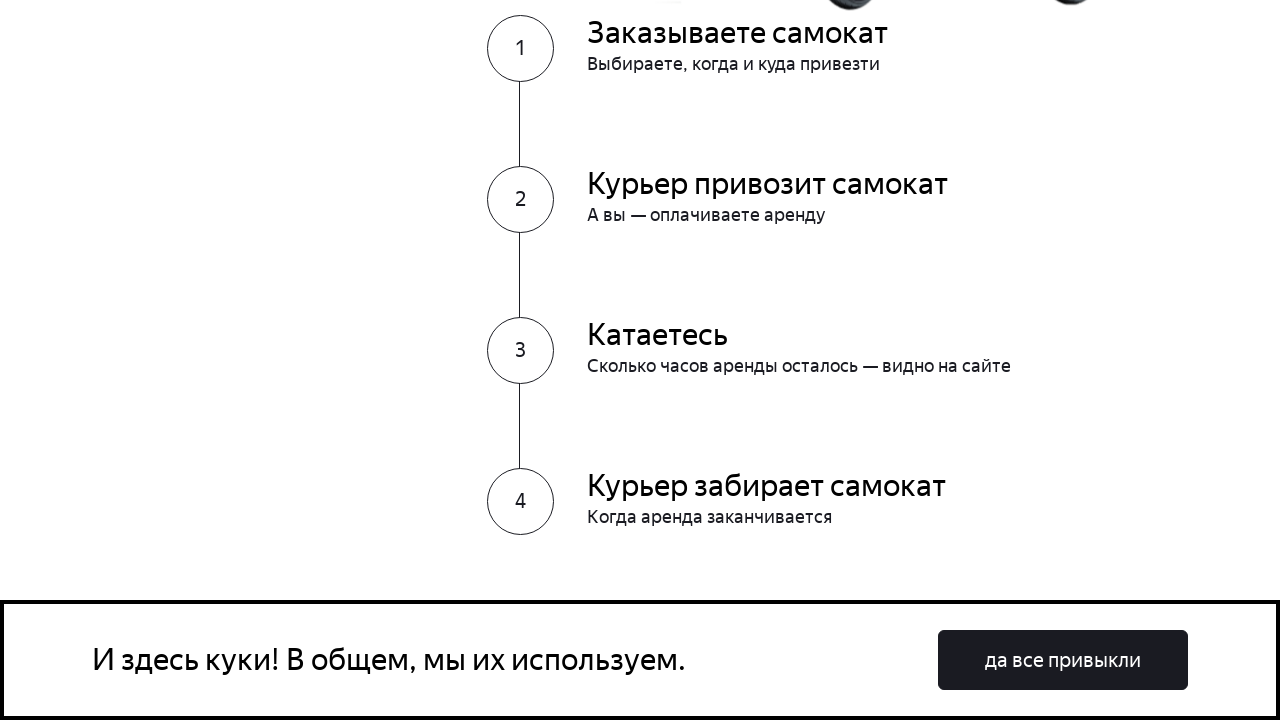

Scrolled down 700px in the page
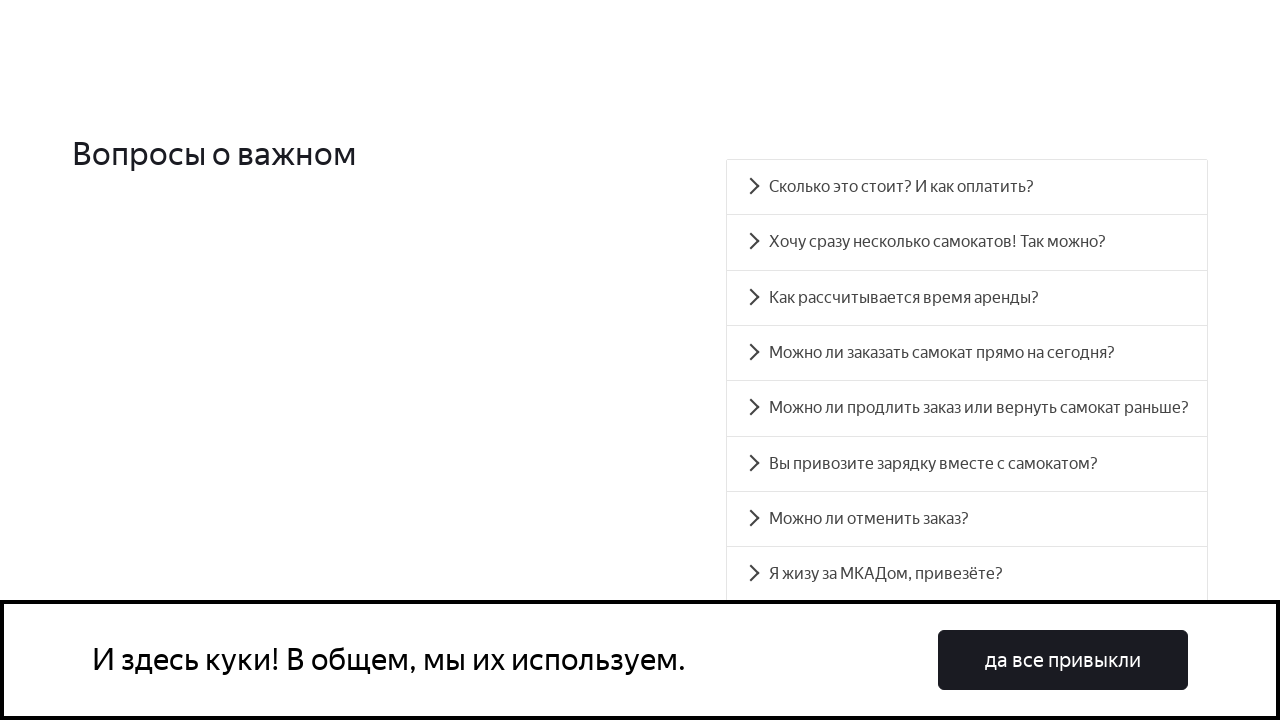

Waited 500ms for scroll animation to complete
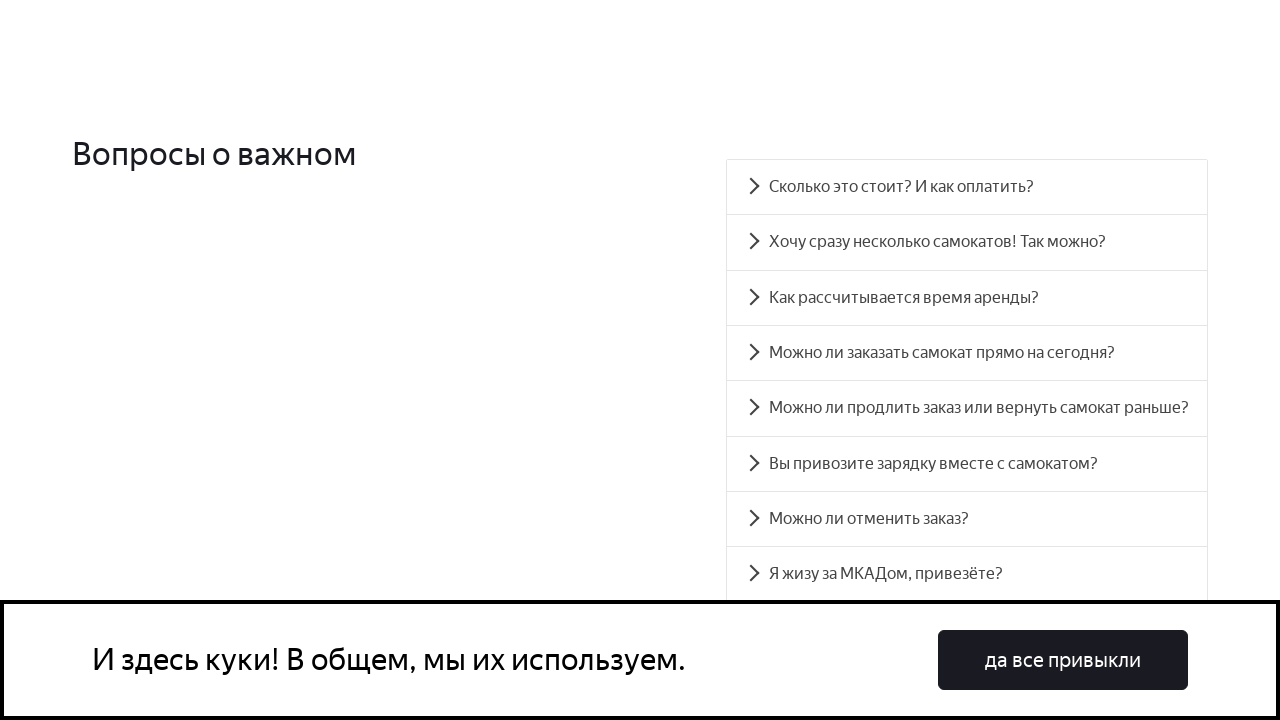

Scrolled down 700px in the page
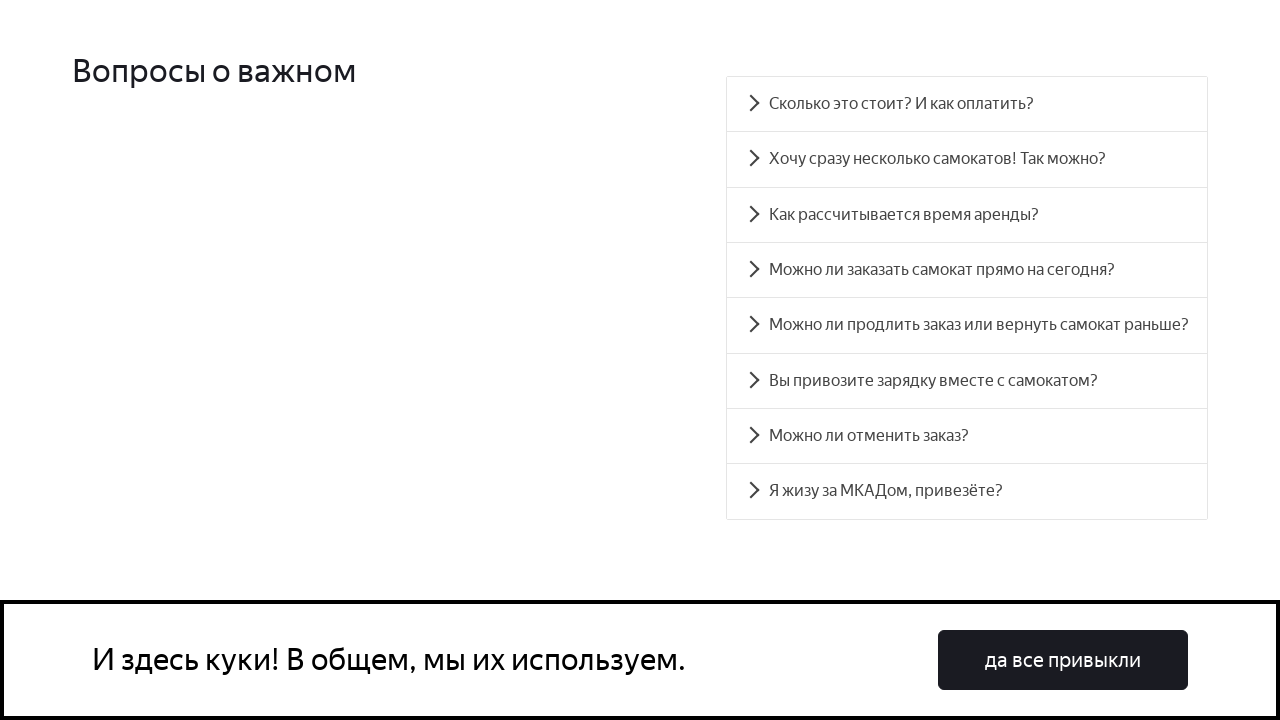

Waited 500ms for scroll animation to complete
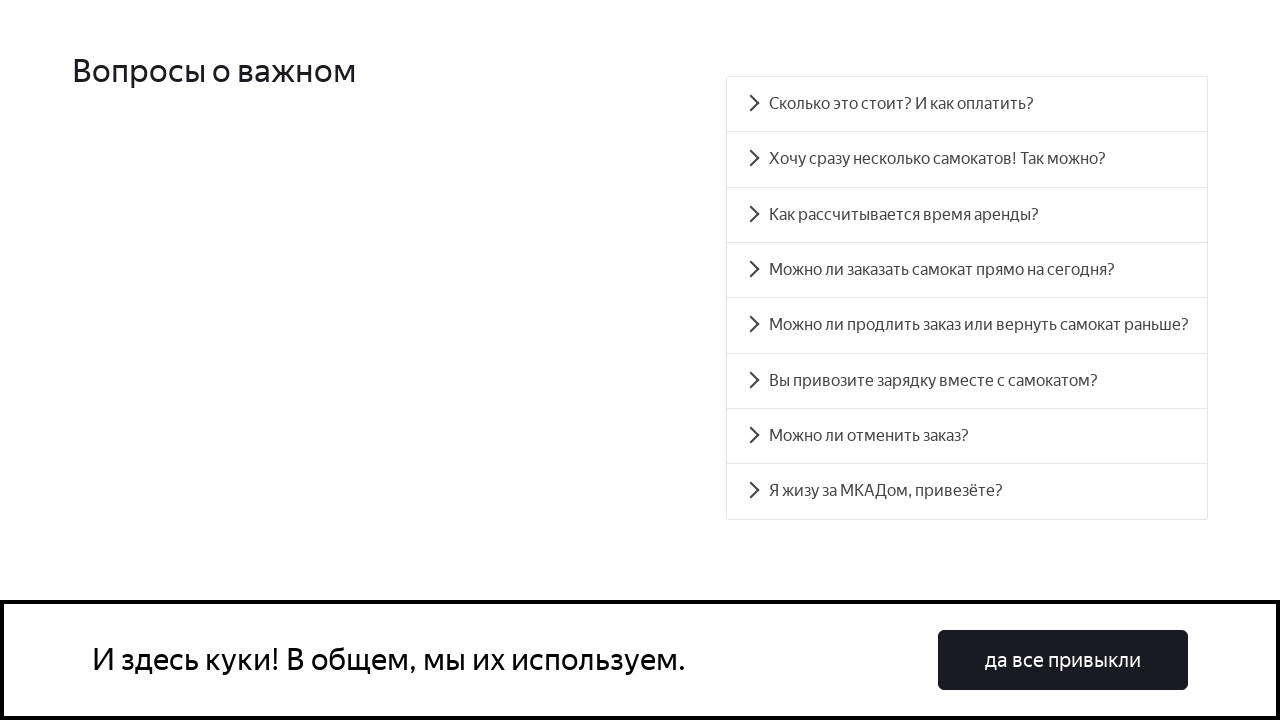

Waited 1000ms for FAQ section to fully load
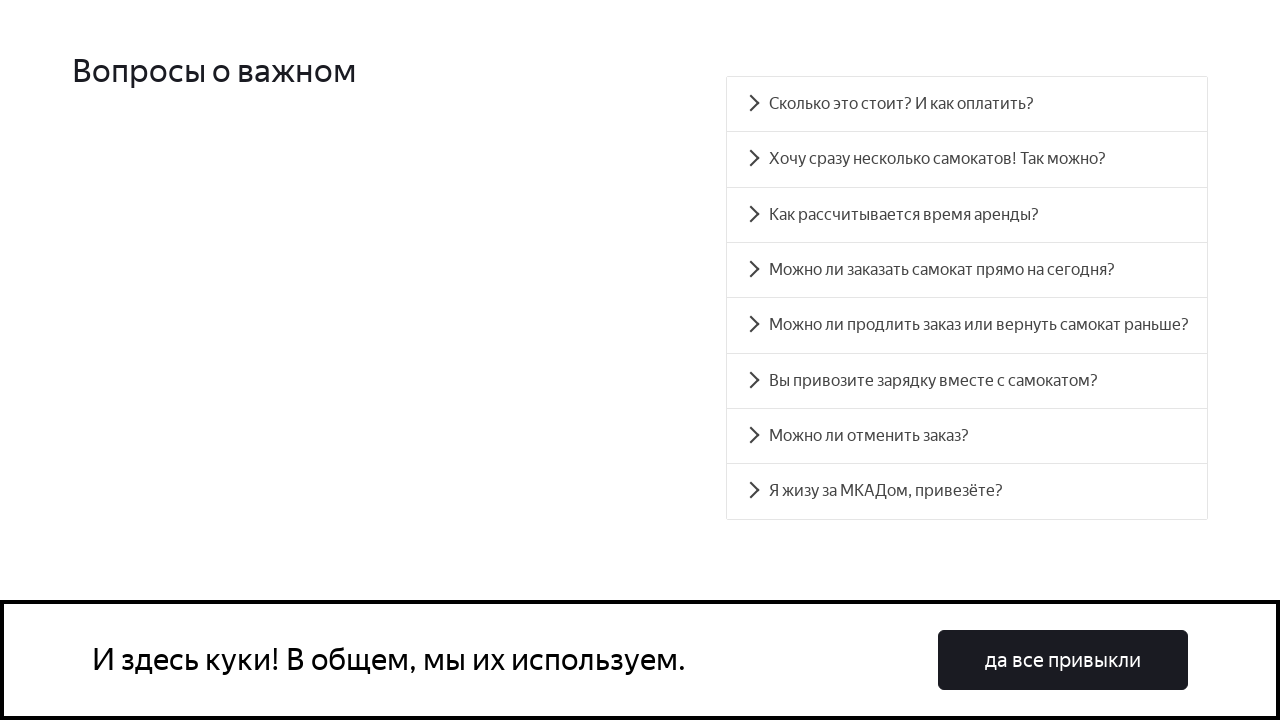

Clicked on the cancellation question accordion button at (967, 436) on div#accordion__heading-6.accordion__button
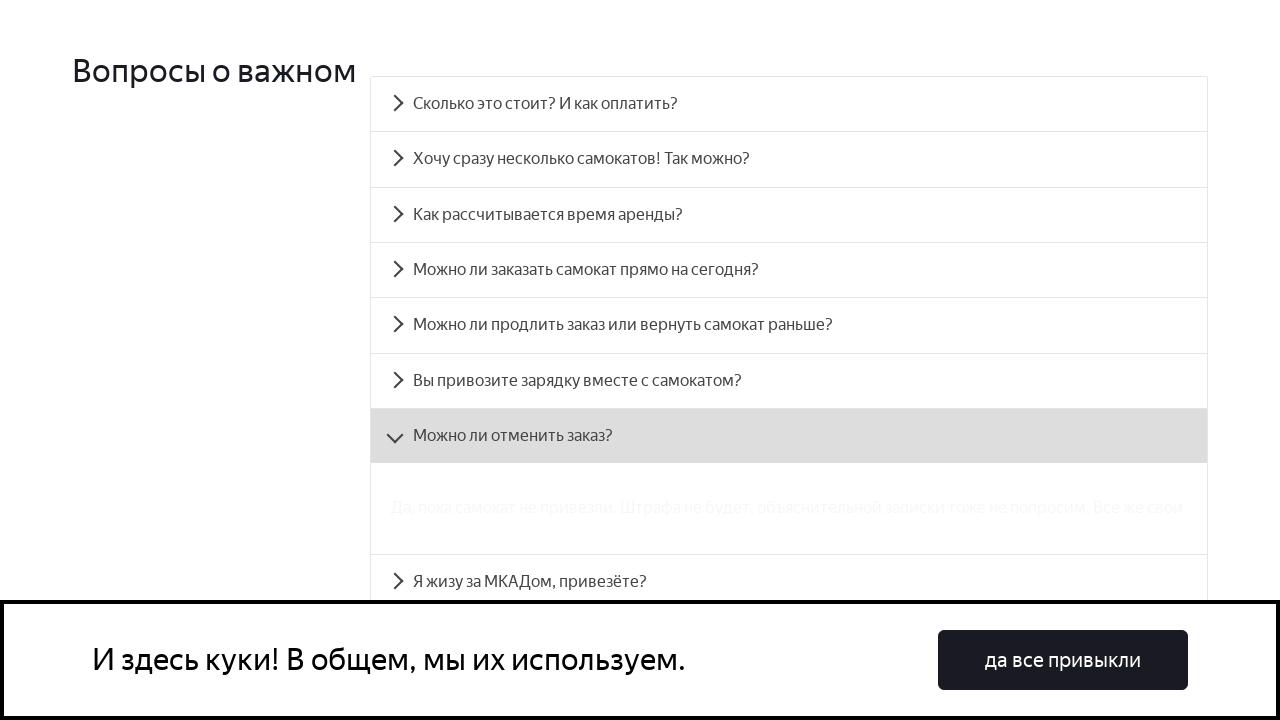

Verified the cancellation answer text is displayed correctly
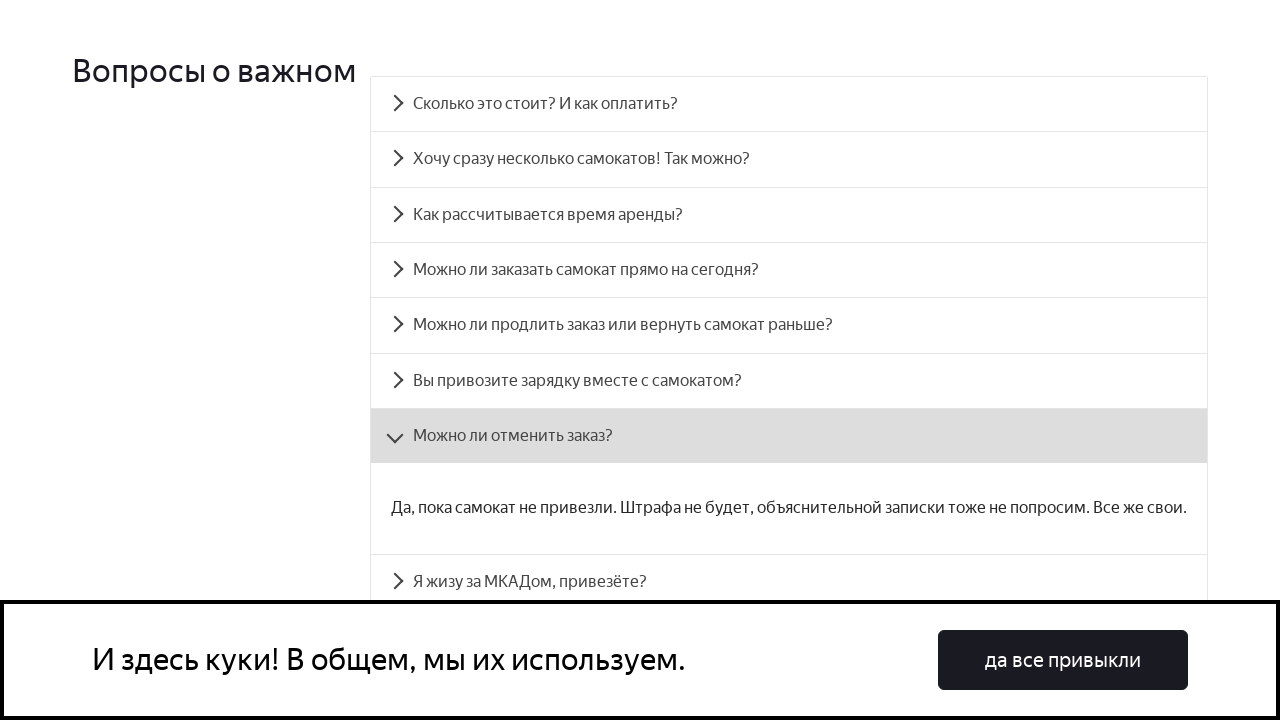

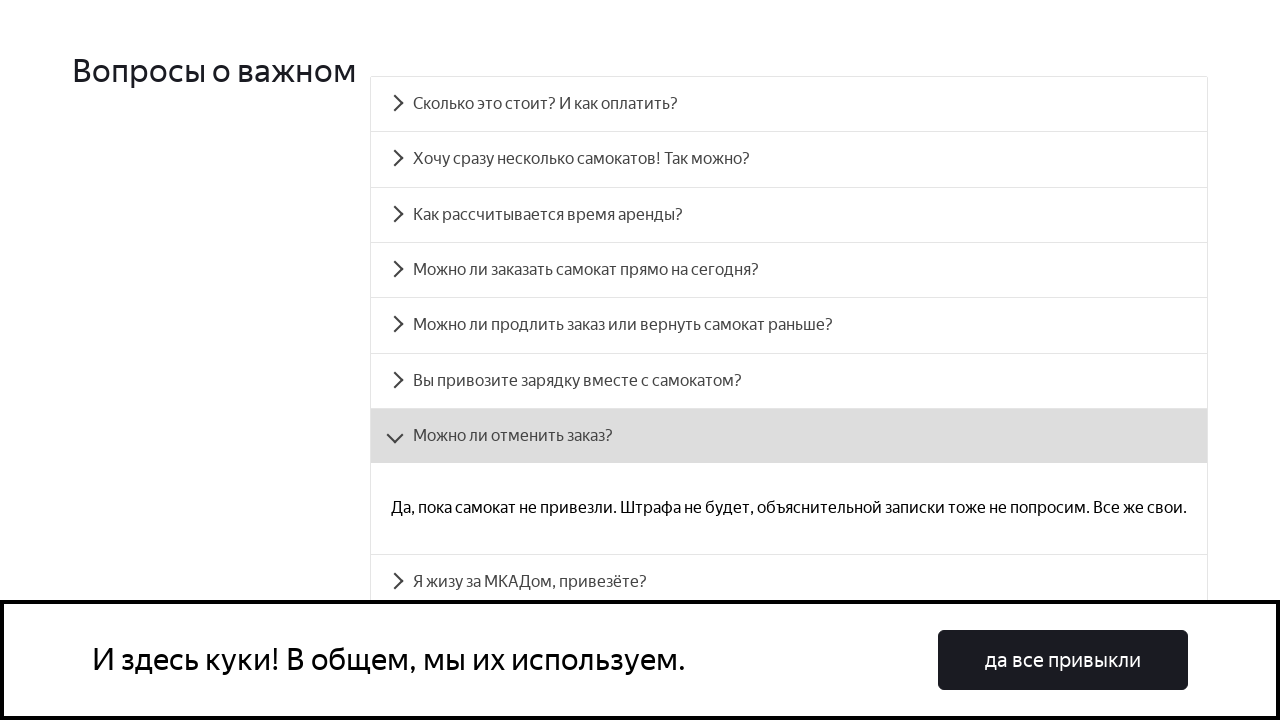